Tests a registration form by filling all fields including name, email, password, phone, gender, date of birth, department, job title, and programming languages, then submits and verifies success message

Starting URL: https://practice.cydeo.com/registration_form

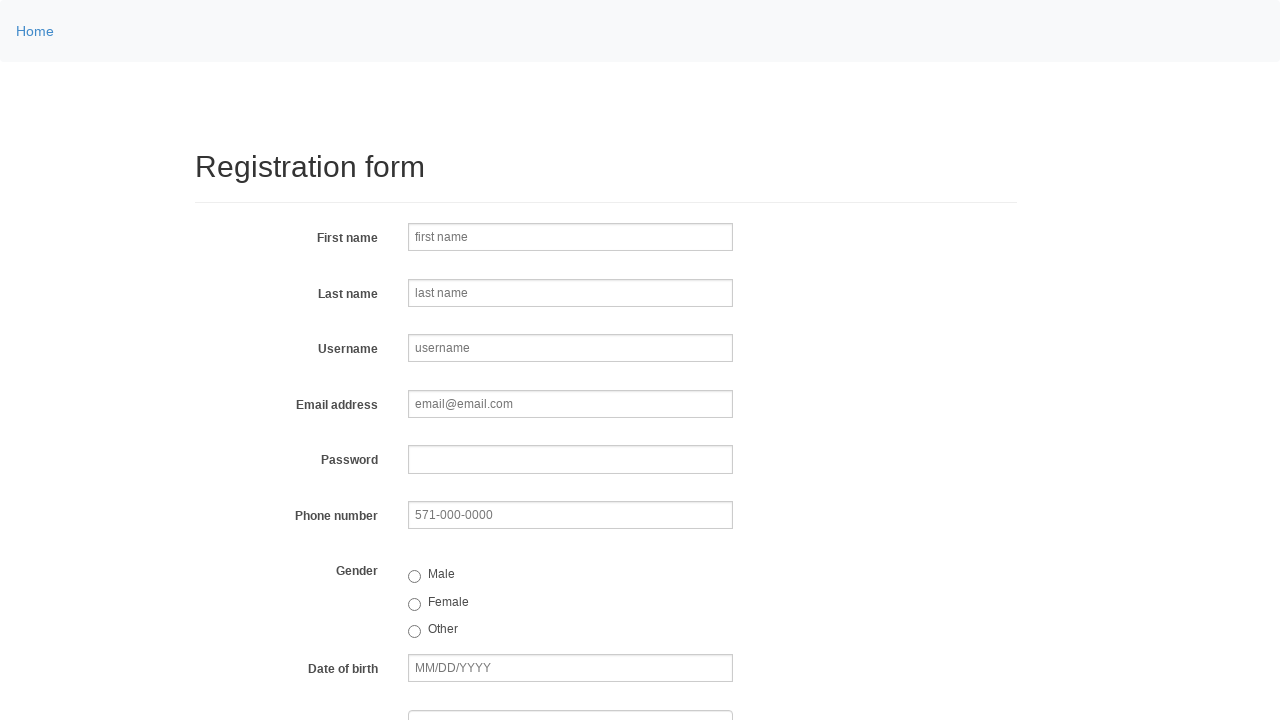

Filled first name field with 'John' on input[name='firstname']
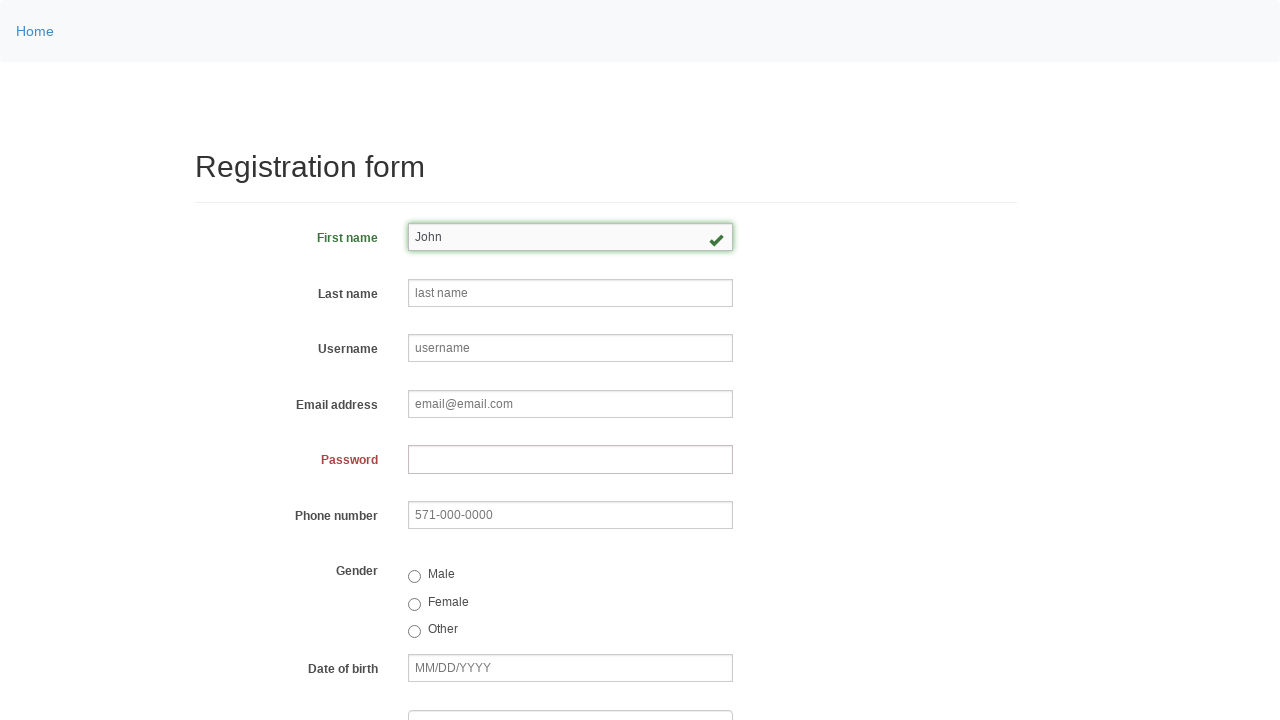

Filled last name field with 'Smith' on input[name='lastname']
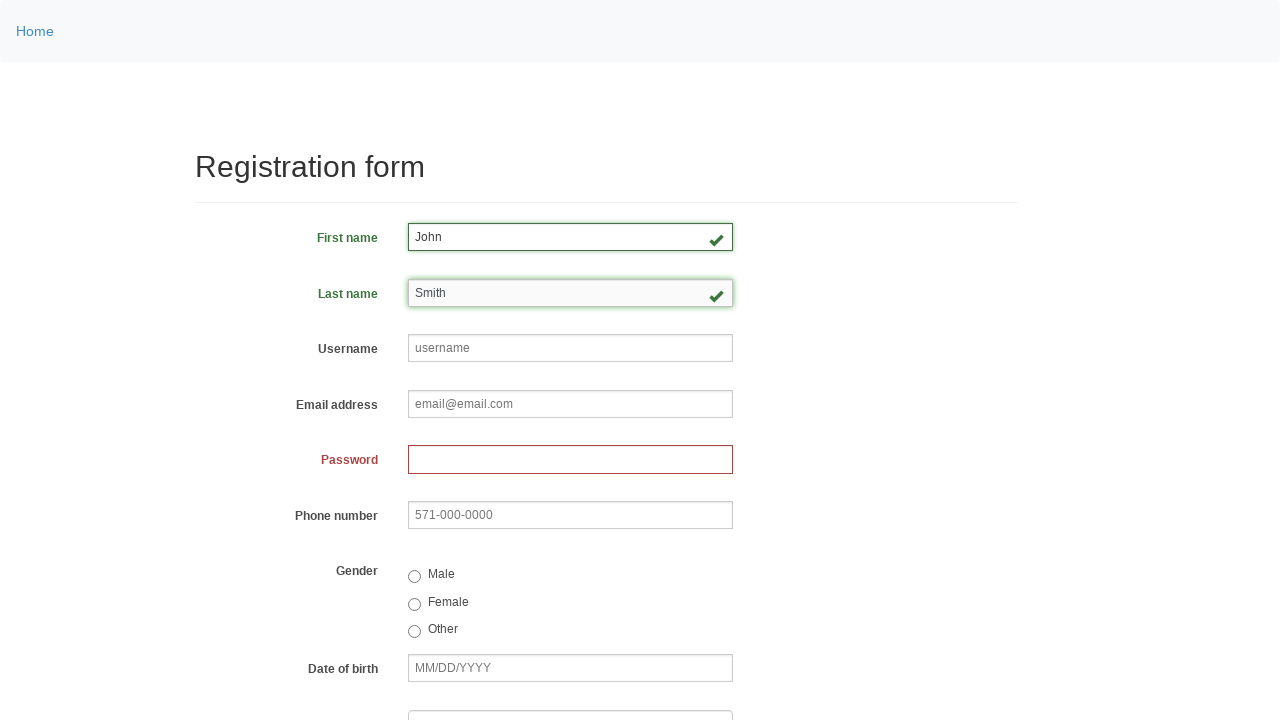

Filled username field with 'testuser456' on input[name='username']
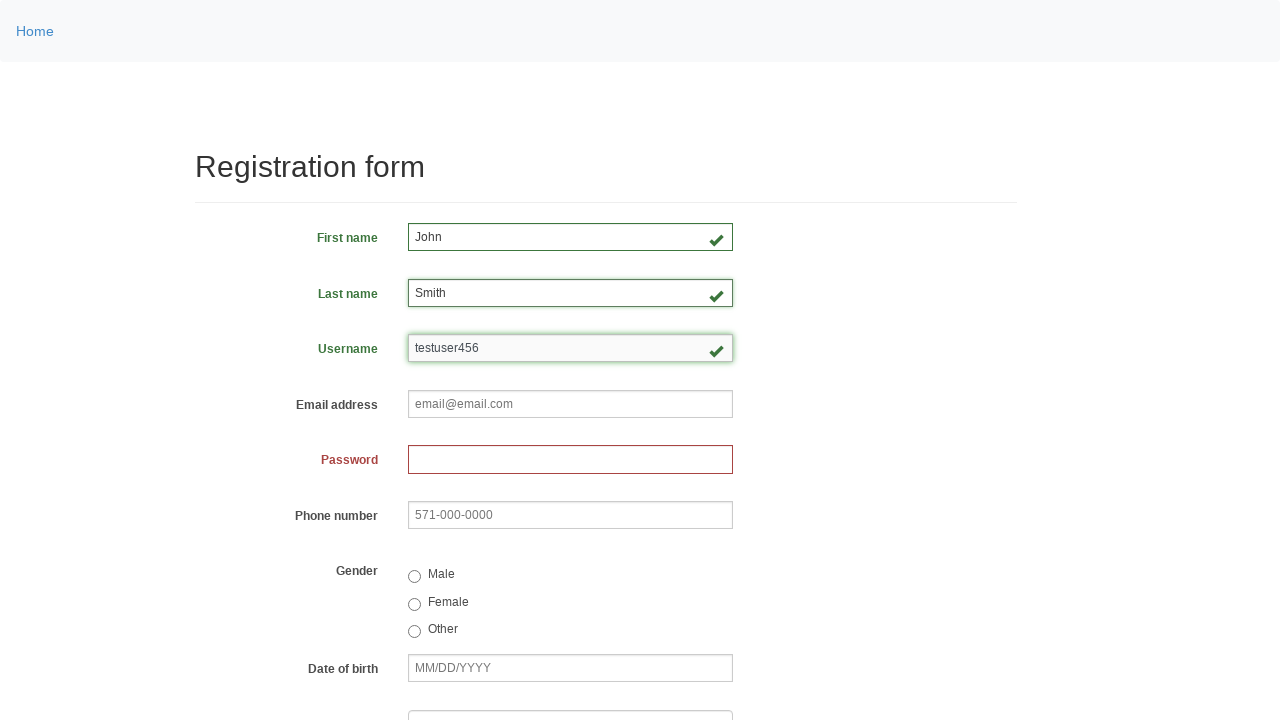

Filled email field with 'john.smith@example.com' on input[name='email']
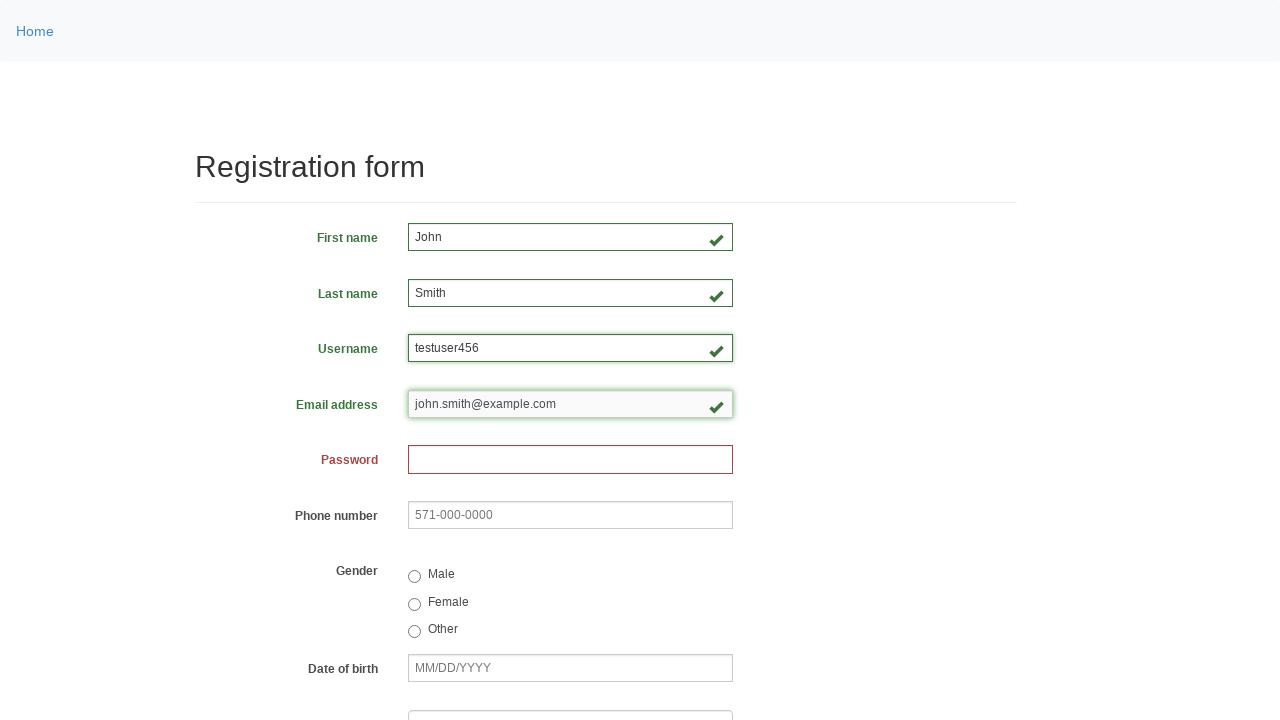

Filled password field with 'SecurePass123!' on input[name='password']
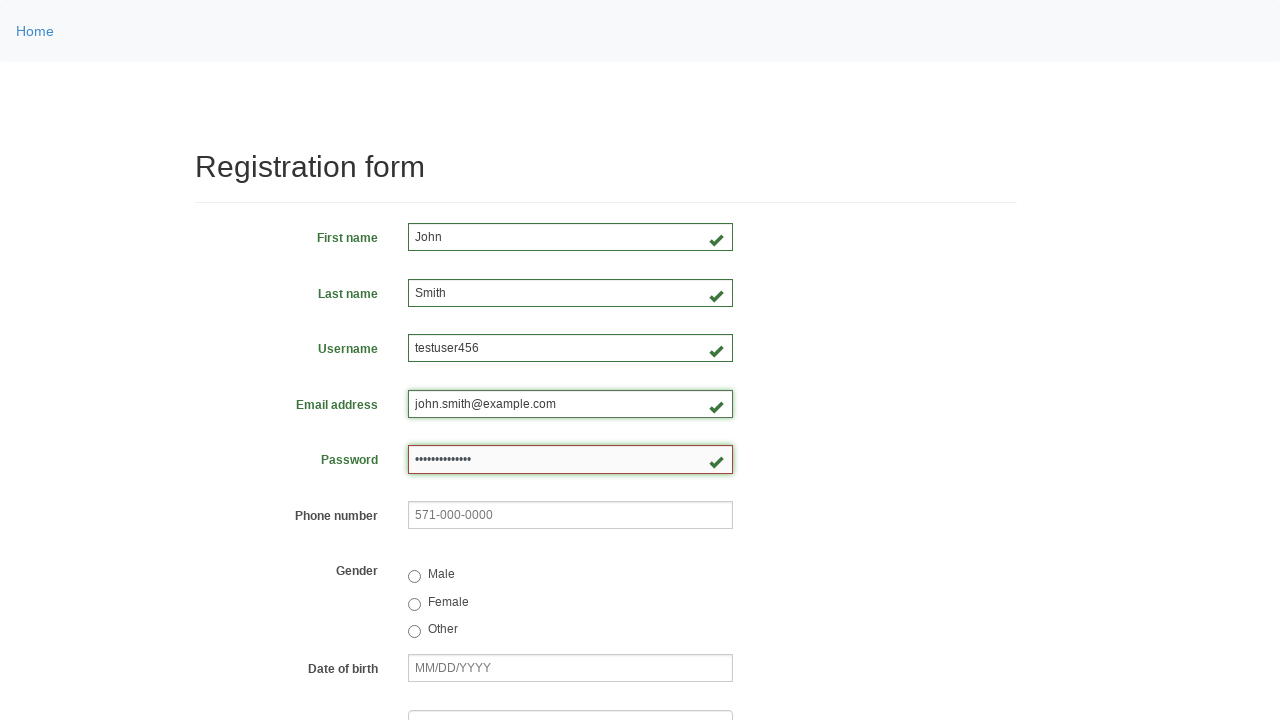

Filled phone field with '555-123-4567' on input[name='phone']
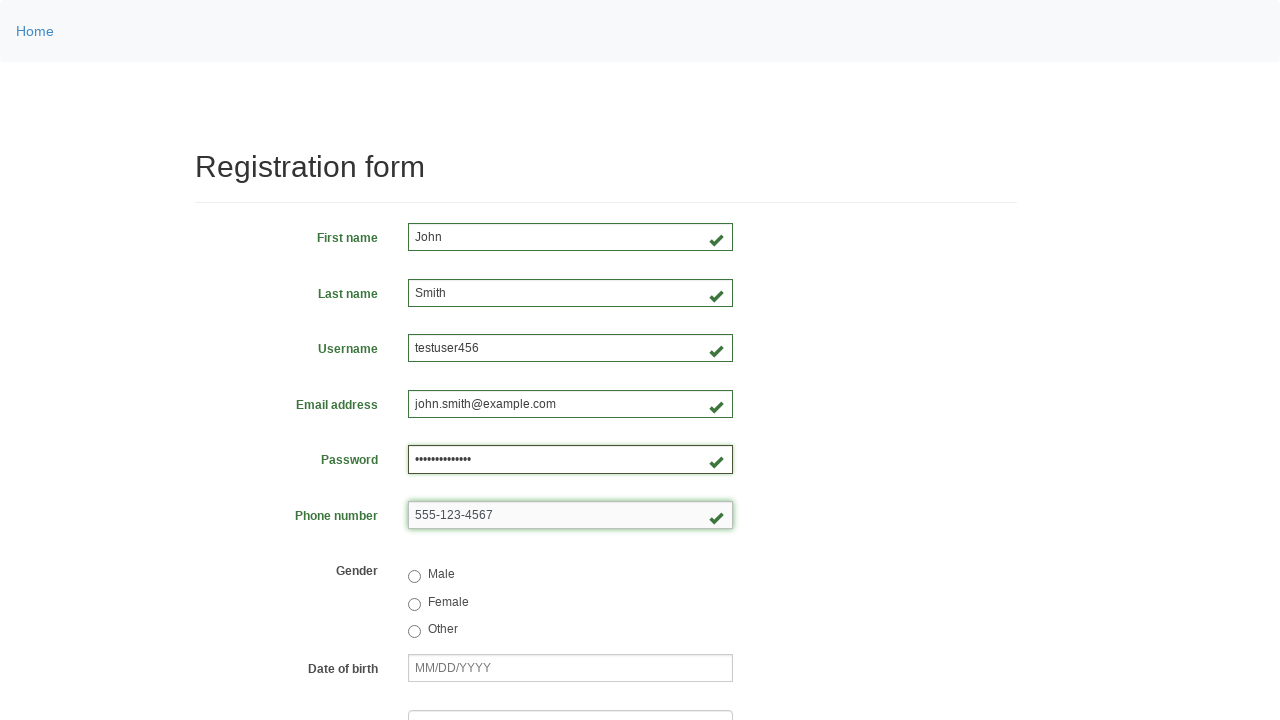

Selected male gender radio button at (414, 577) on xpath=//input[@value='male']
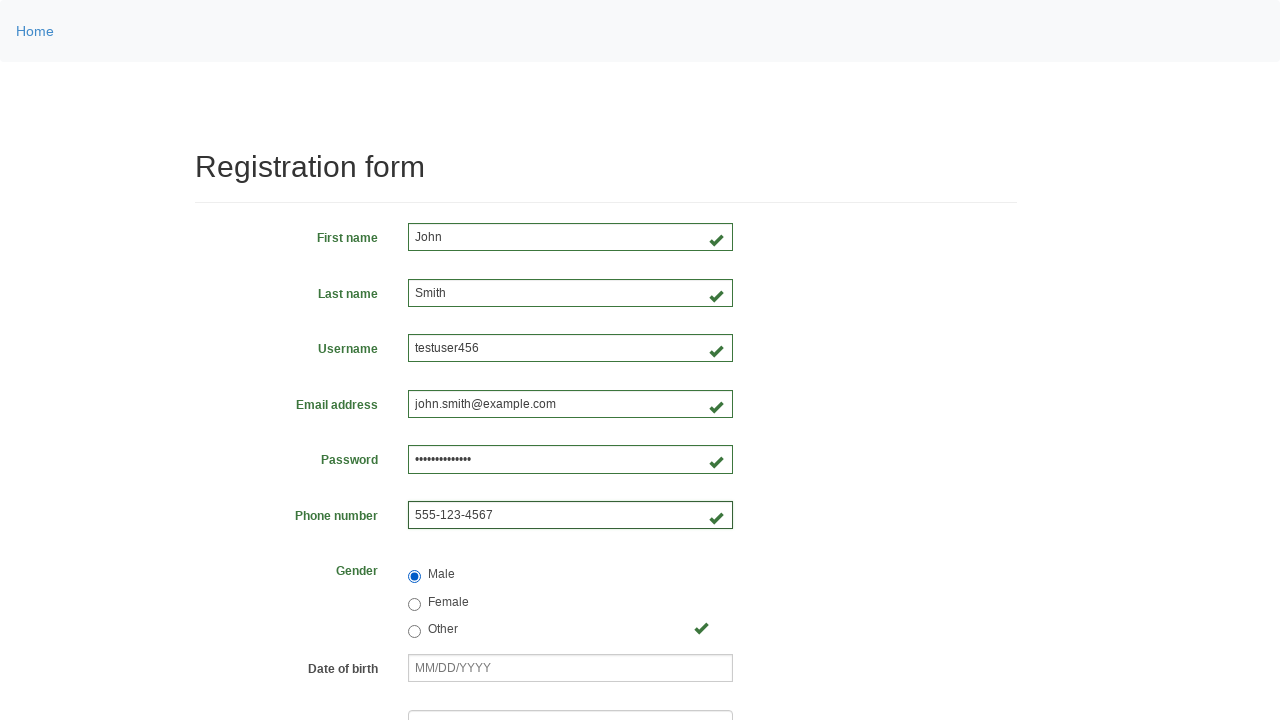

Filled date of birth field with '06/22/1958' on input[name='birthday']
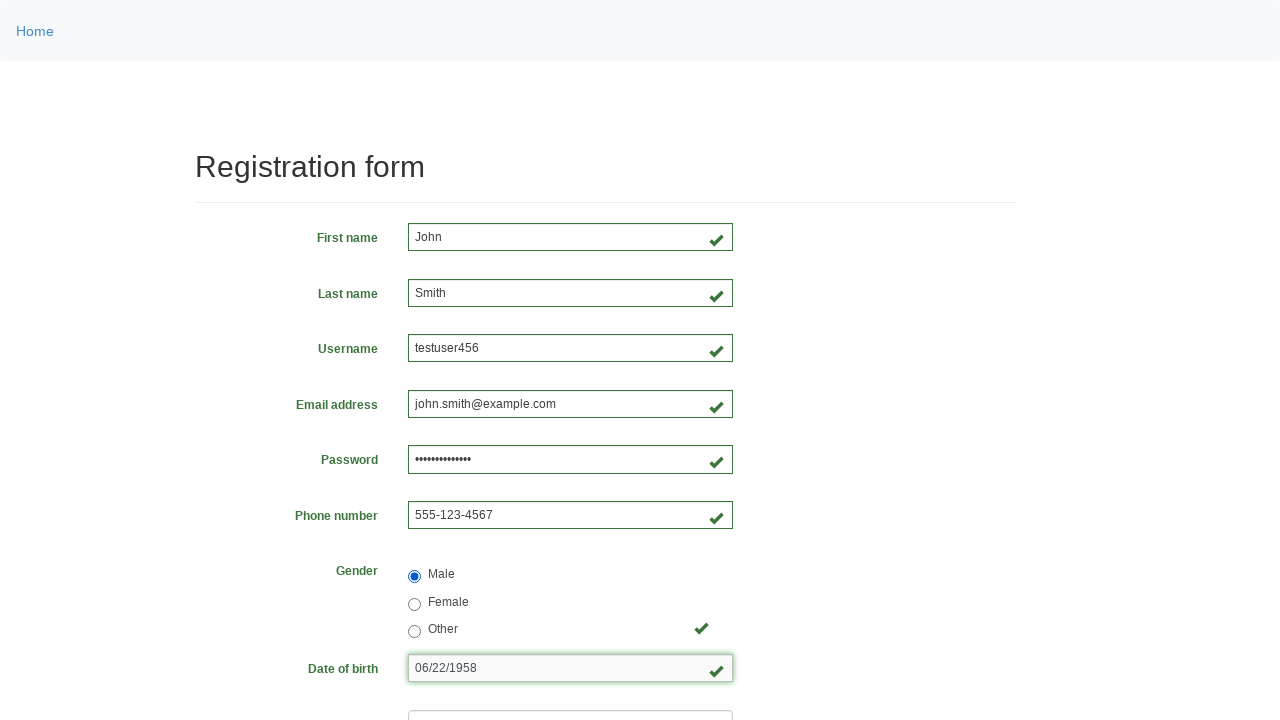

Selected department from dropdown at index 3 on select[name='department']
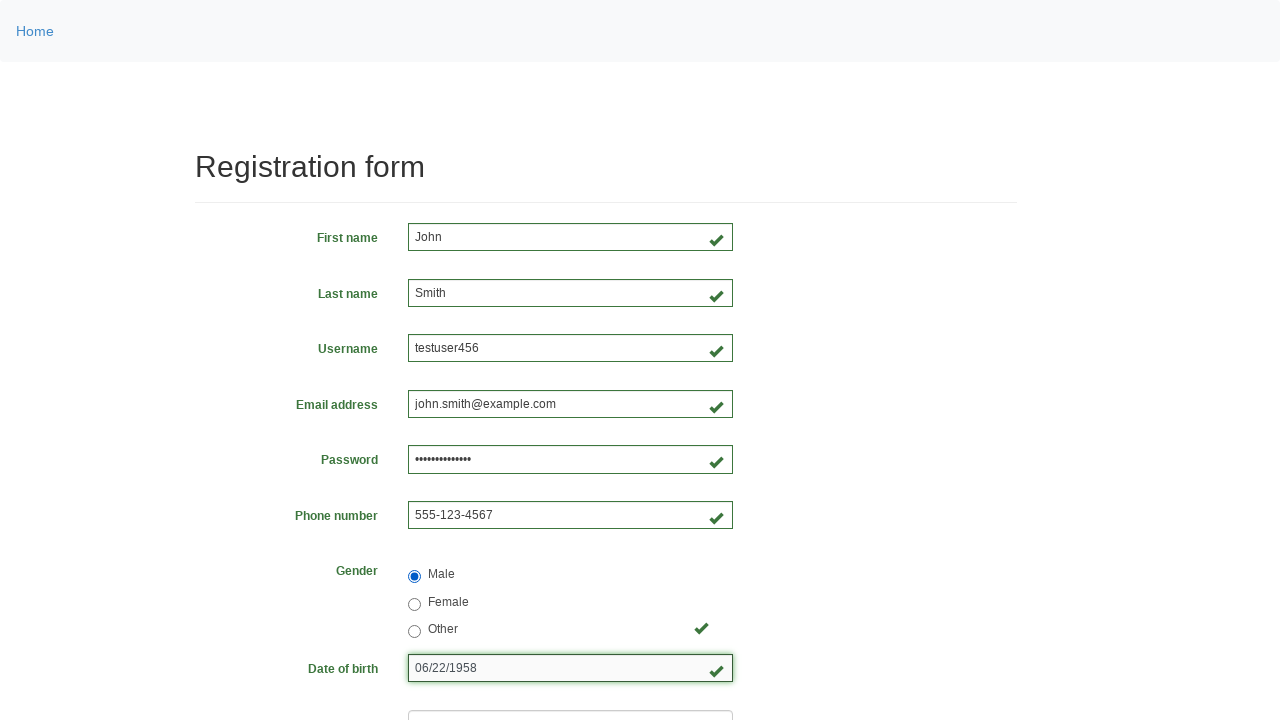

Selected job title from dropdown at index 4 on select[name='job_title']
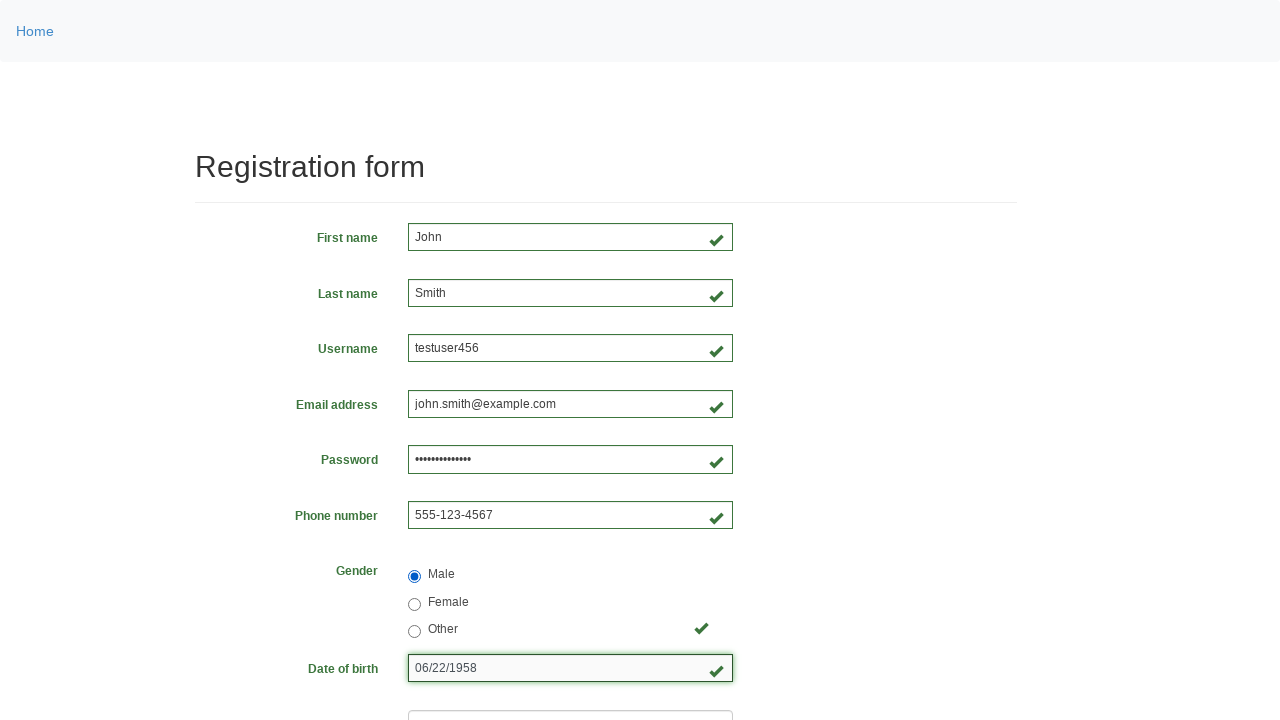

Clicked first programming language checkbox at (414, 468) on (//input[@type='checkbox'])[1]
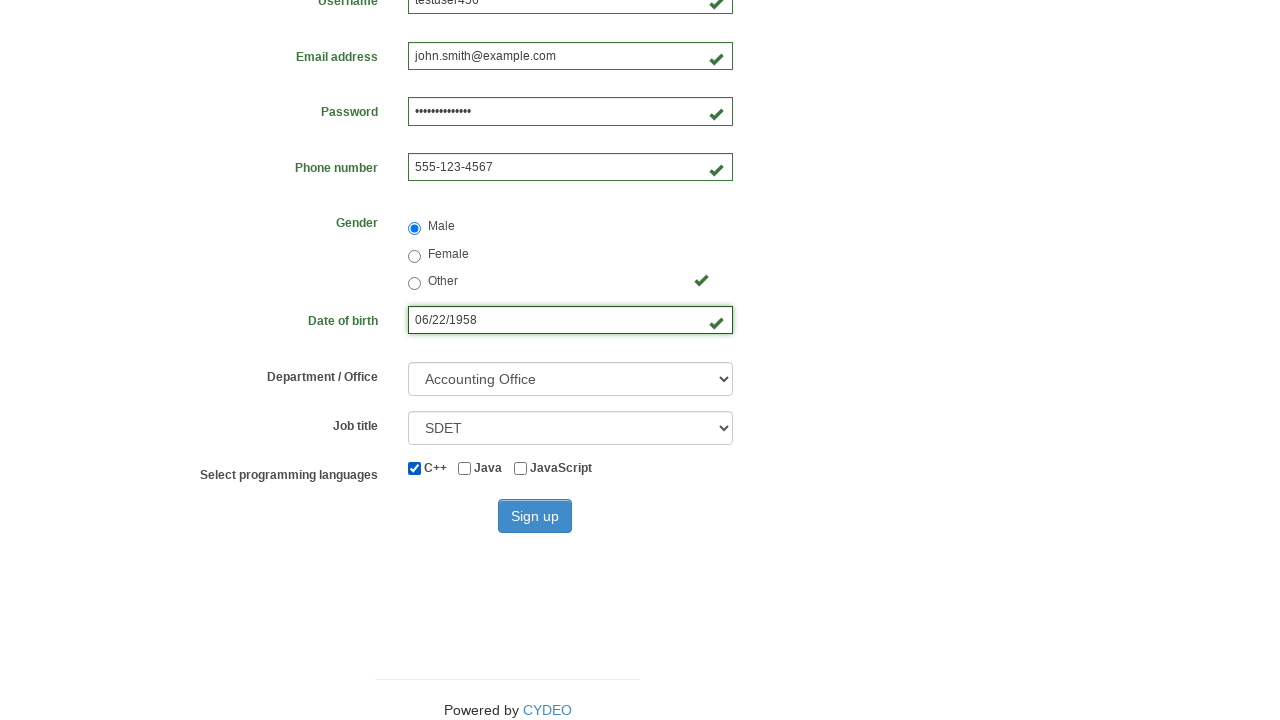

Clicked second programming language checkbox at (465, 468) on (//input[@type='checkbox'])[2]
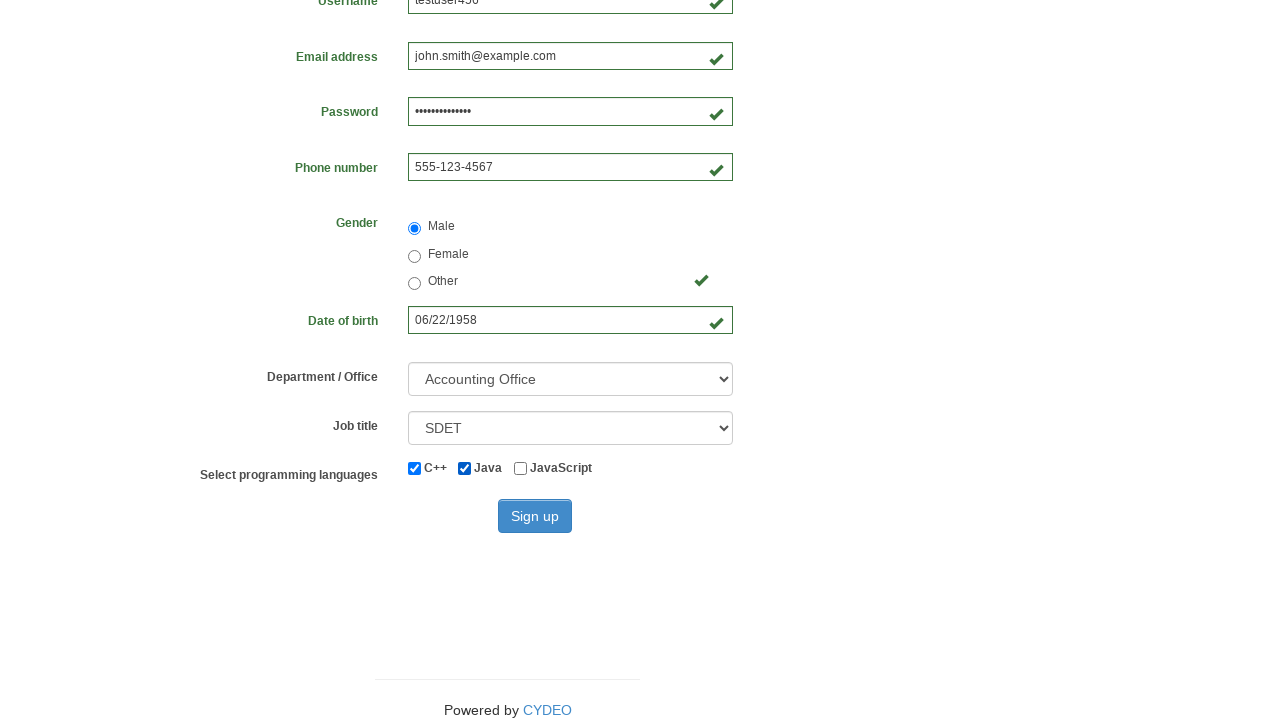

Clicked third programming language checkbox at (520, 468) on (//input[@type='checkbox'])[3]
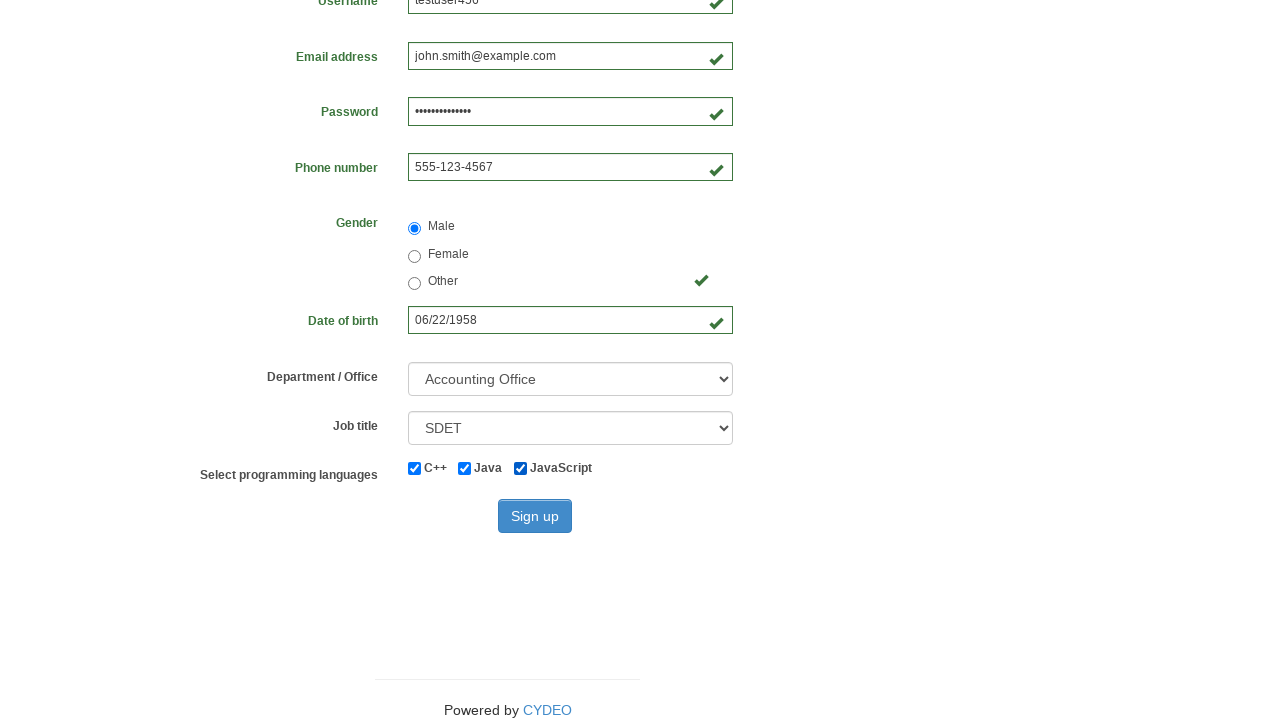

Clicked sign up button to submit registration form at (535, 516) on xpath=//button[@type='submit']
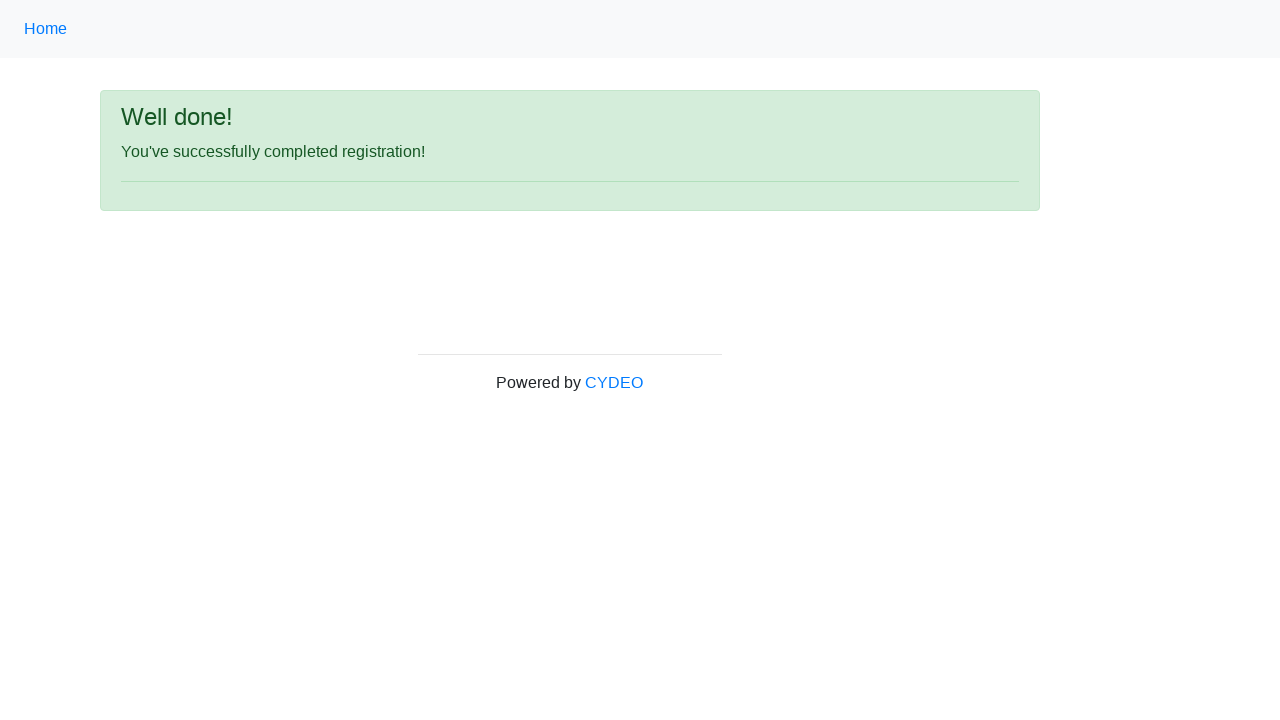

Success message element appeared on page
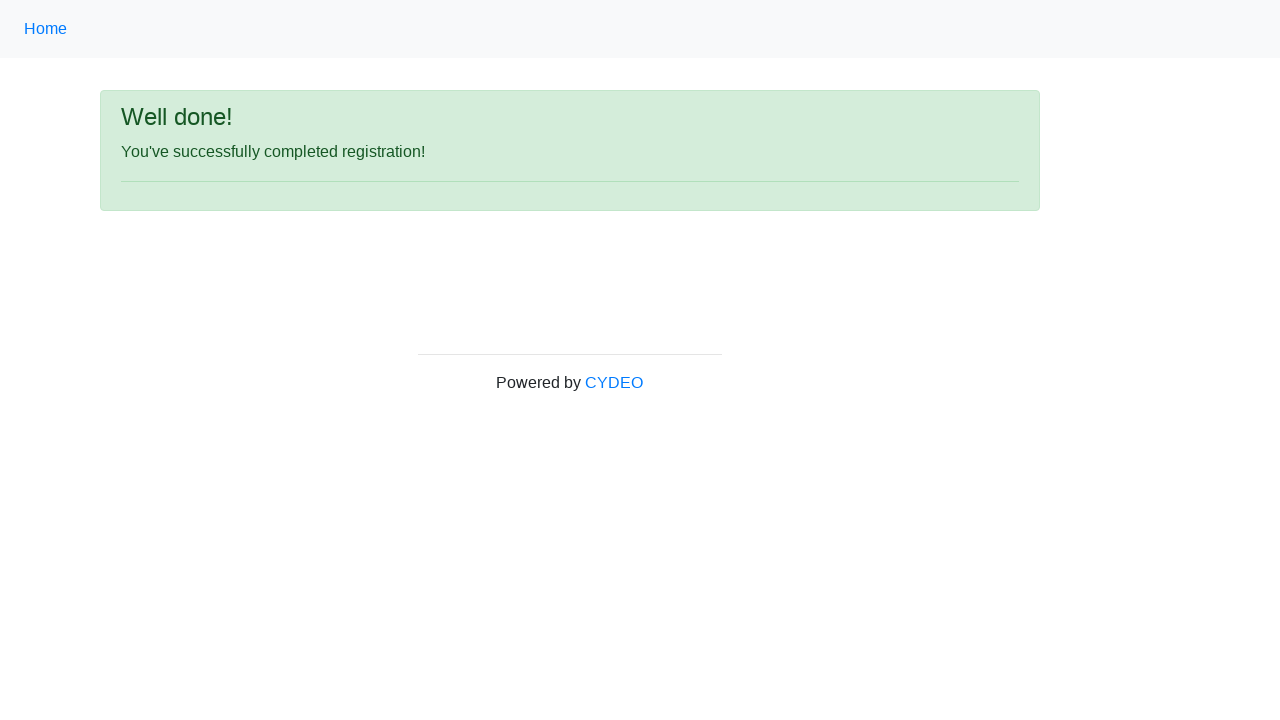

Retrieved success message text content
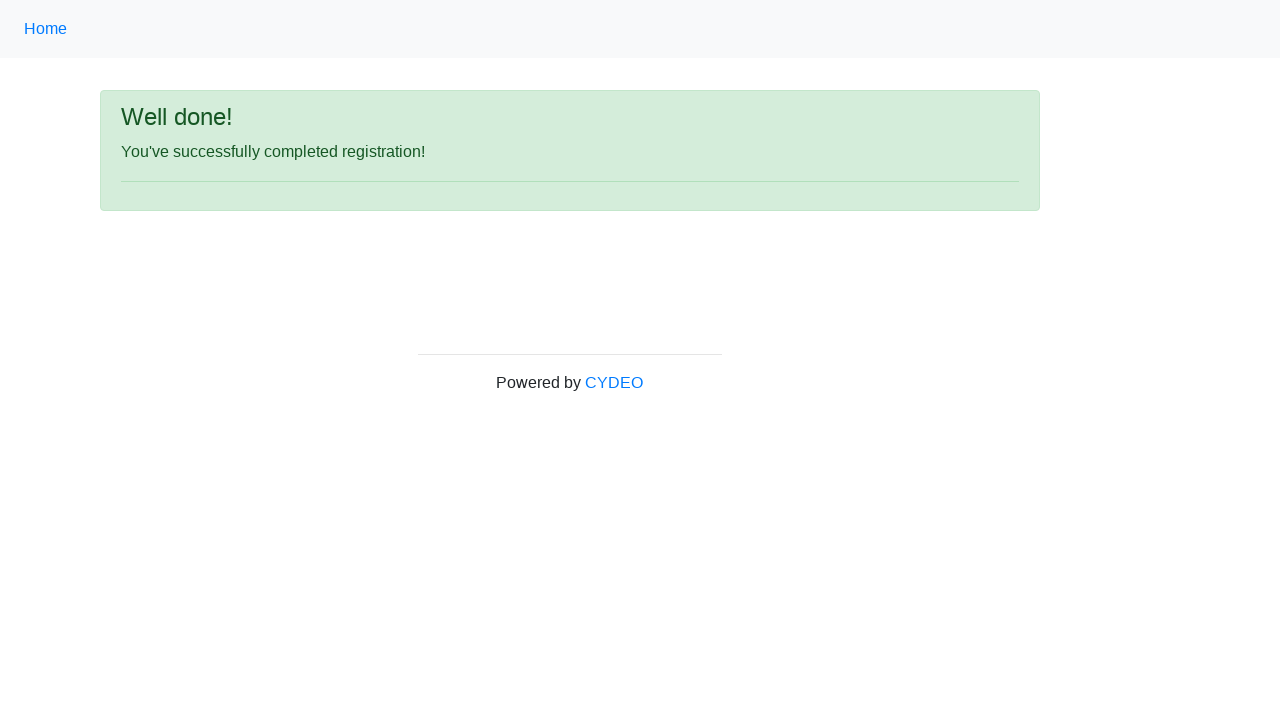

Verified success message: 'You've successfully completed registration!'
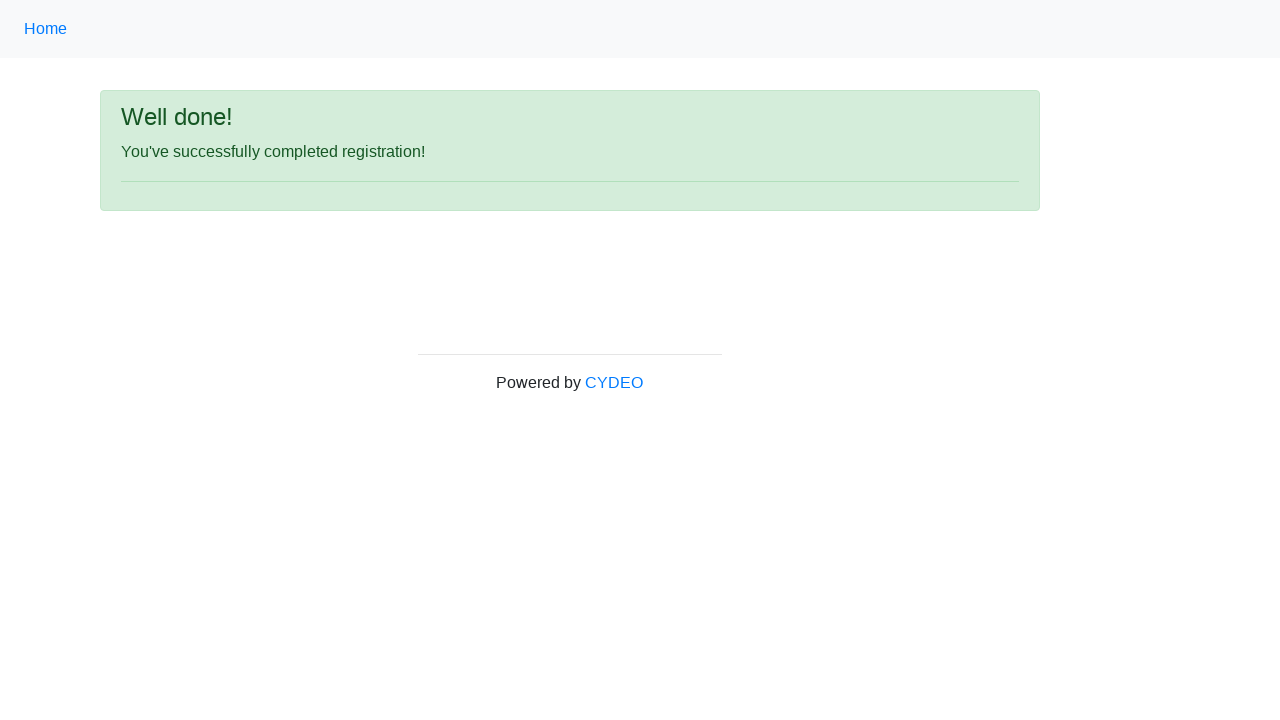

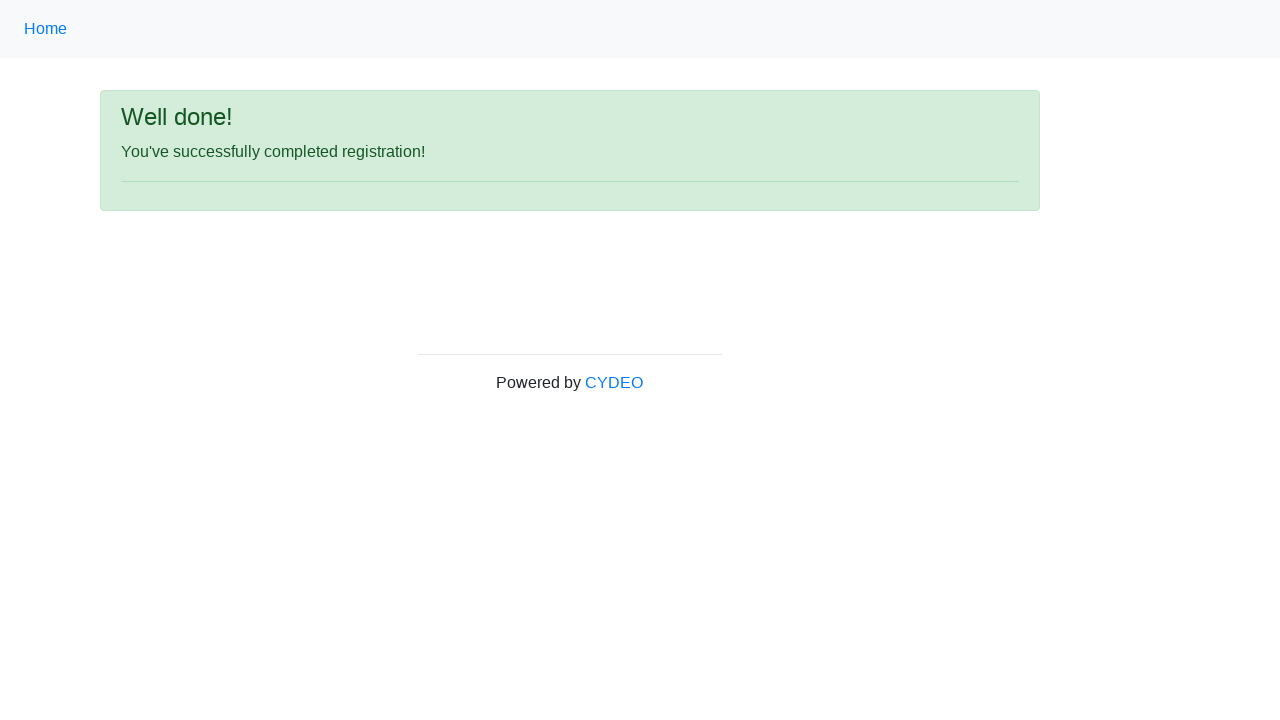